Navigates to Nykaa website and retrieves the page title

Starting URL: https://www.nykaa.com/

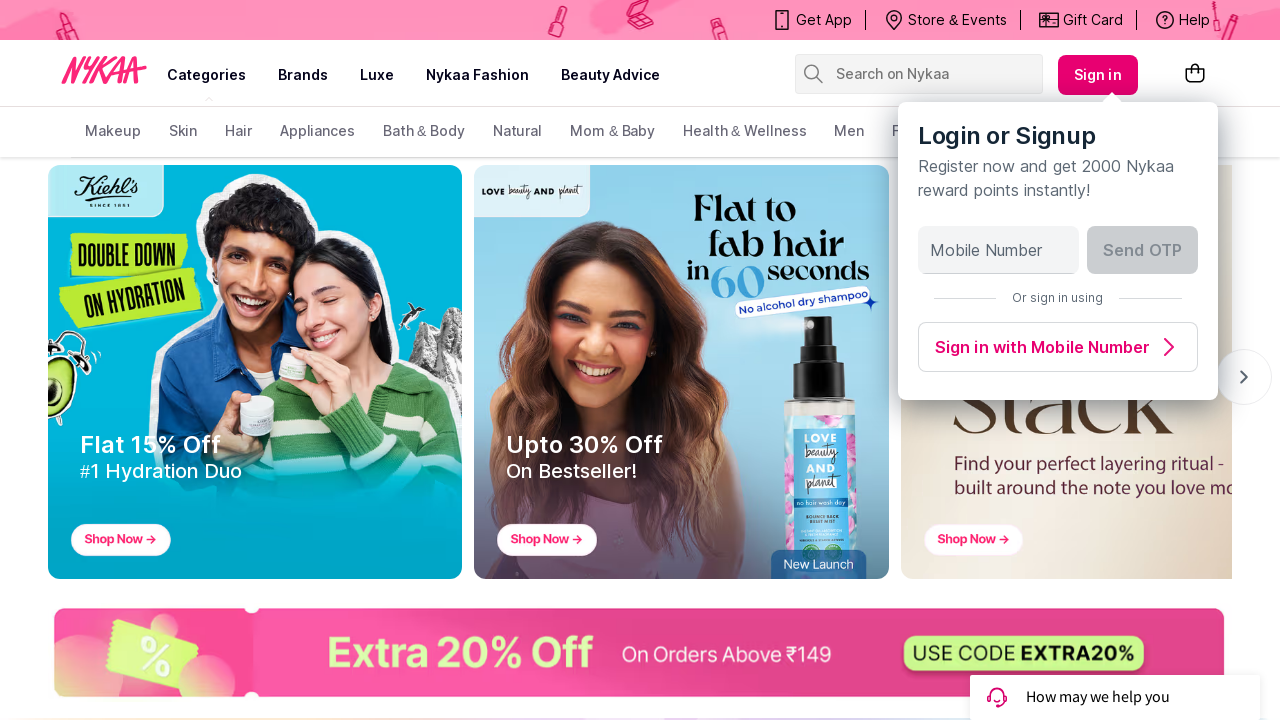

Navigated to Nykaa website at https://www.nykaa.com/
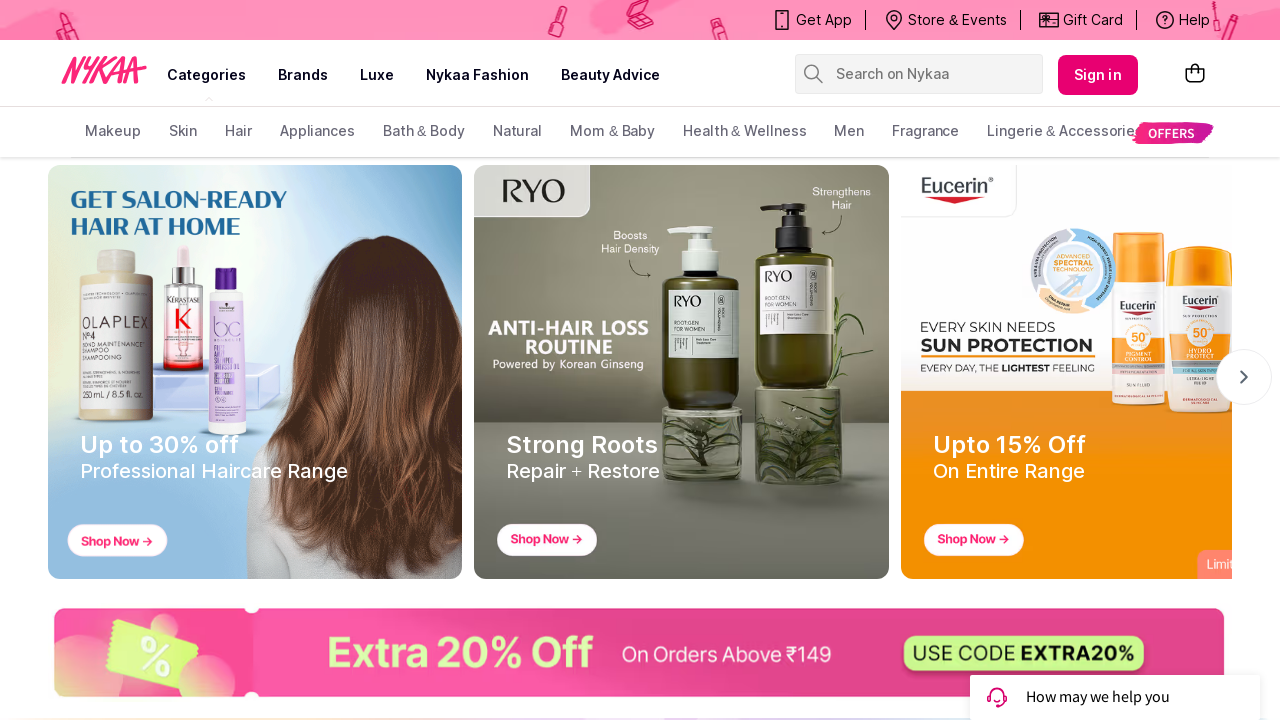

Retrieved page title: Buy Cosmetics Products & Beauty Products Online in India at Best Price | Nykaa
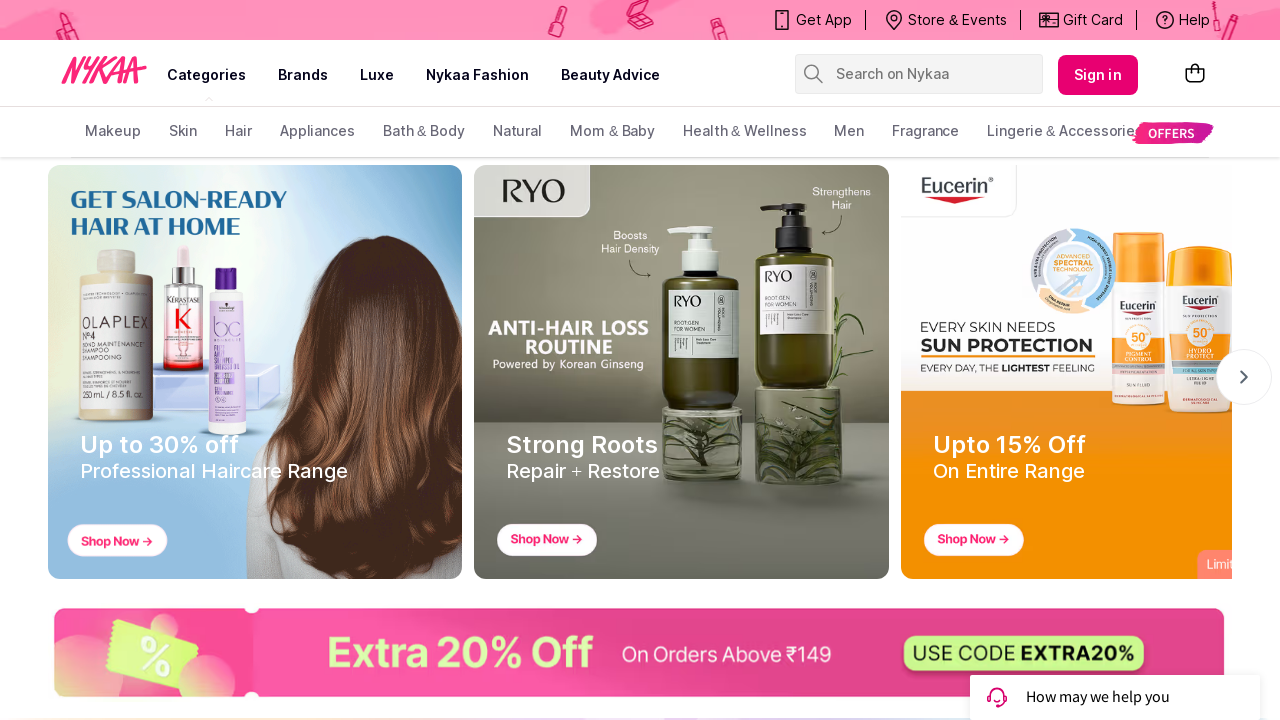

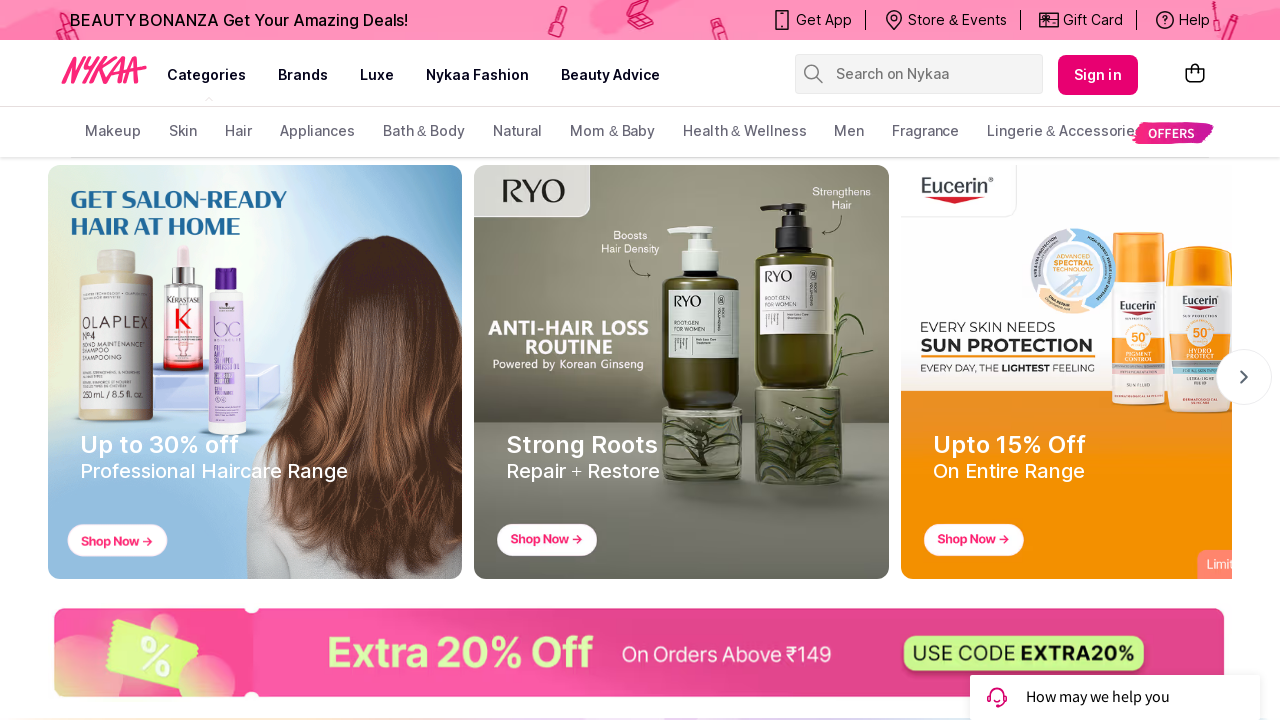